Tests button functionality by navigating to the Button page and clicking the home button

Starting URL: https://manojkumar4636.github.io/Selenium_Practice_Hub/home.html

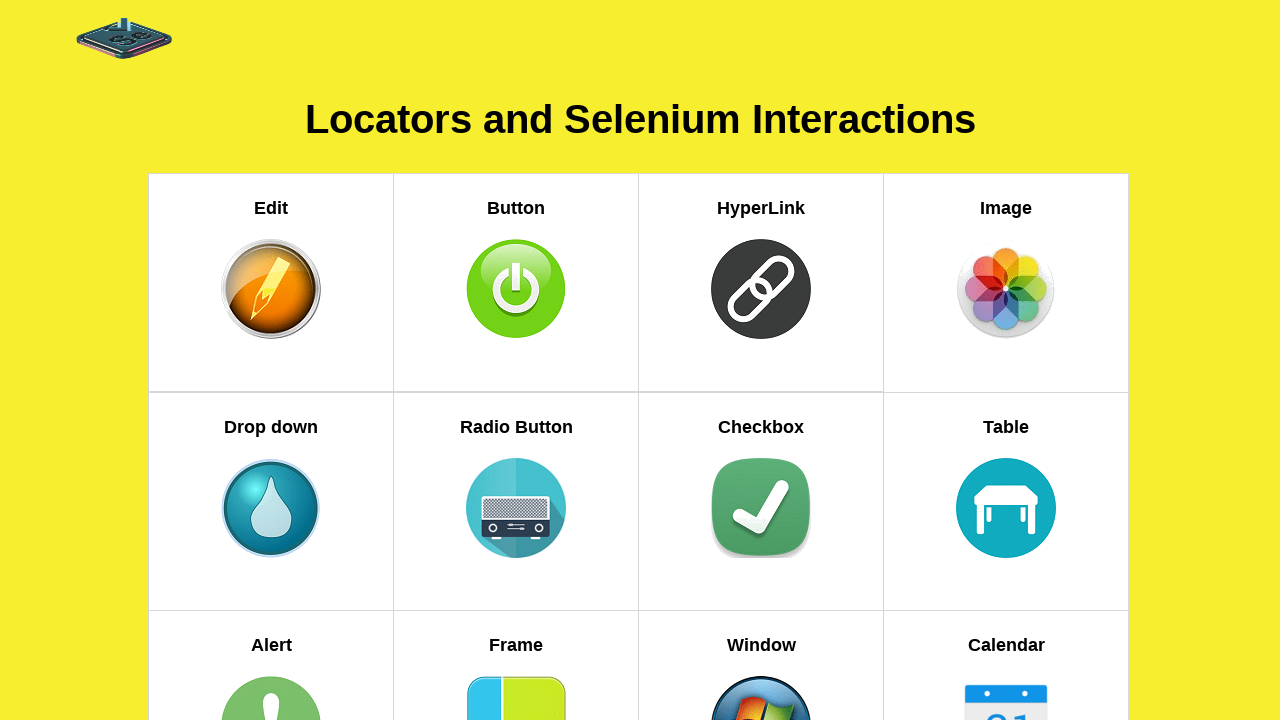

Clicked on Button link to navigate to Button page at (516, 282) on xpath=//h5[text()='Button']//parent::a
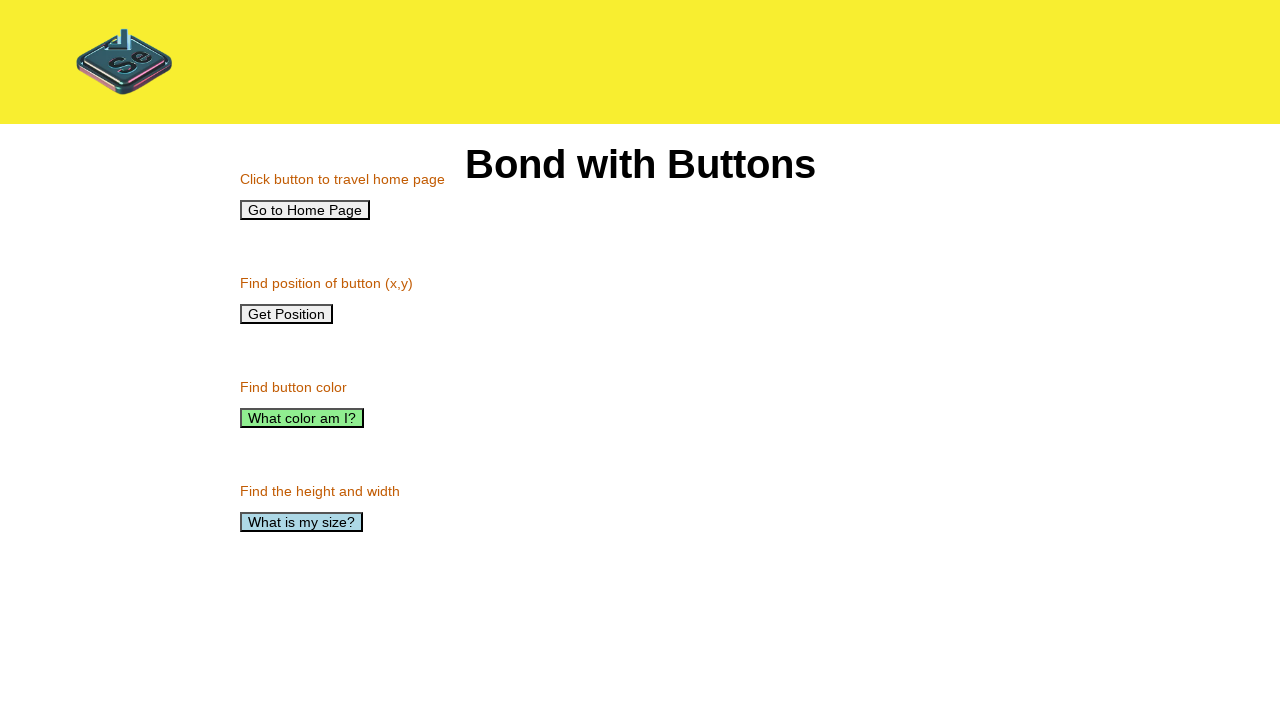

Clicked home button at (305, 210) on xpath=//button[@id='home']
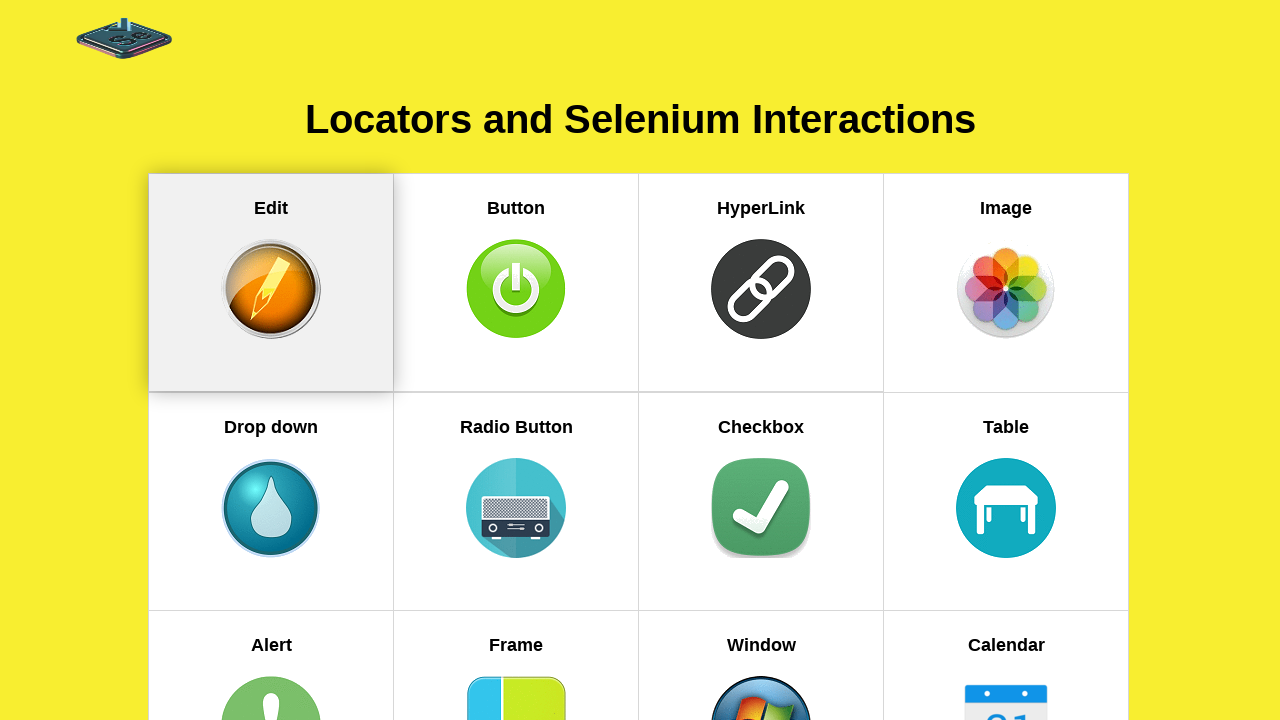

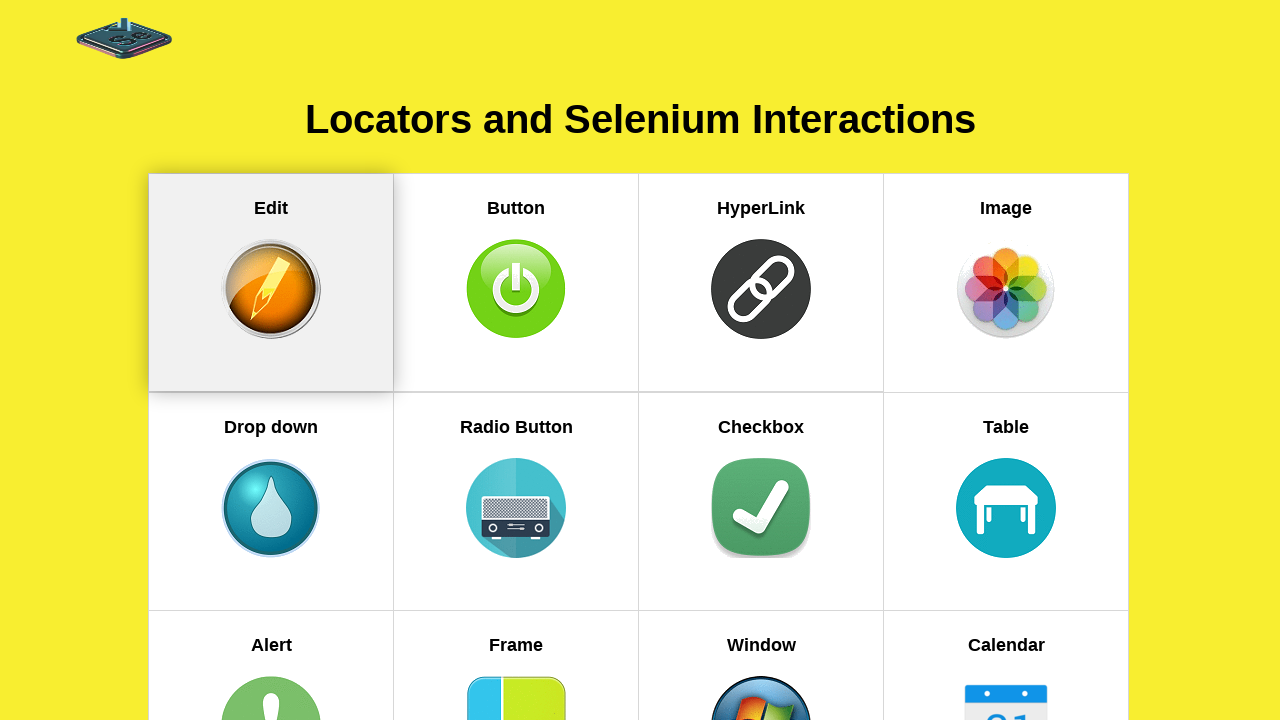